Tests the Add/Remove Elements functionality by clicking the Add Element button 10 times, verifying 10 Delete buttons appear, then clicking all Delete buttons and verifying they are all removed.

Starting URL: https://the-internet.herokuapp.com/add_remove_elements/

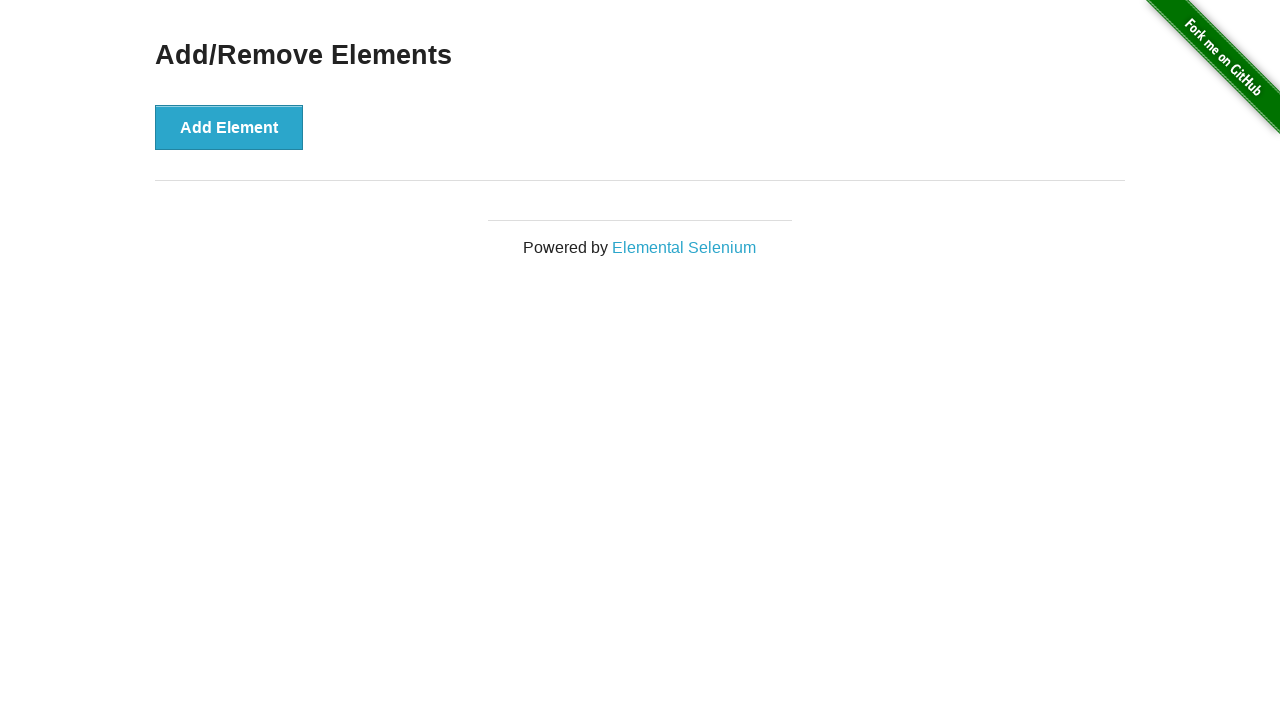

Clicked Add Element button (iteration 1/10) at (229, 127) on xpath=//button[text()='Add Element']
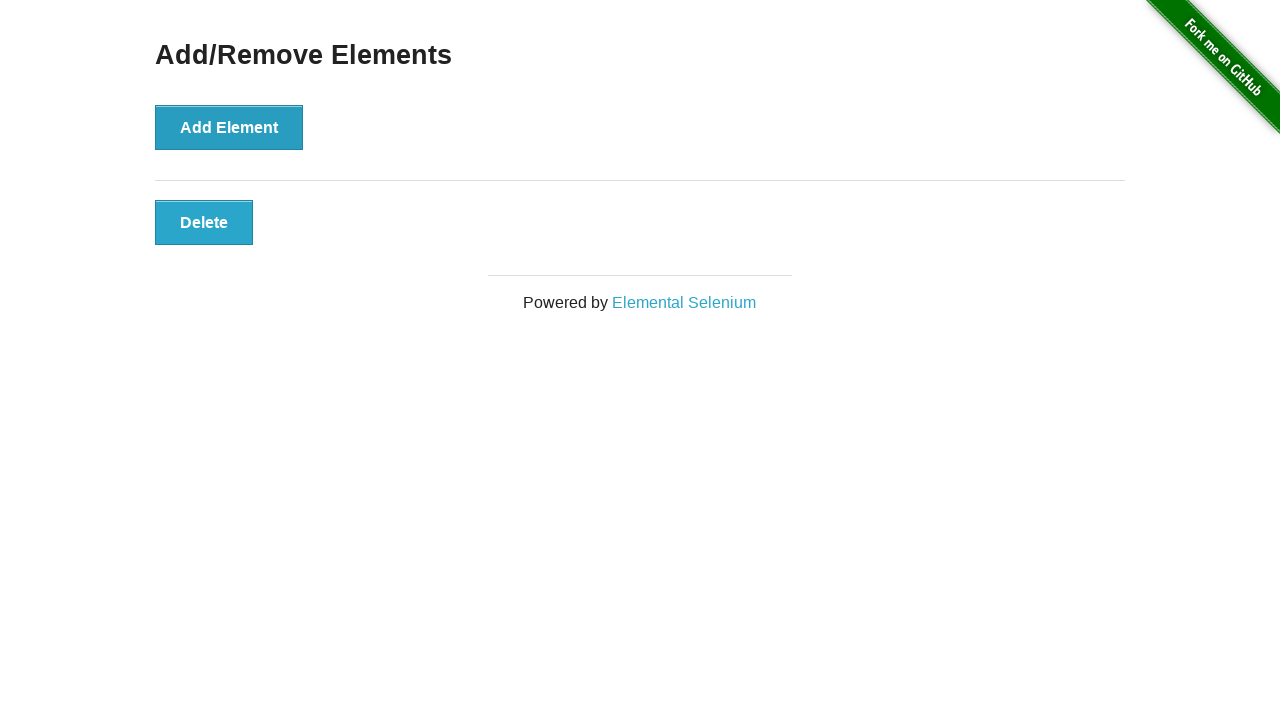

Clicked Add Element button (iteration 2/10) at (229, 127) on xpath=//button[text()='Add Element']
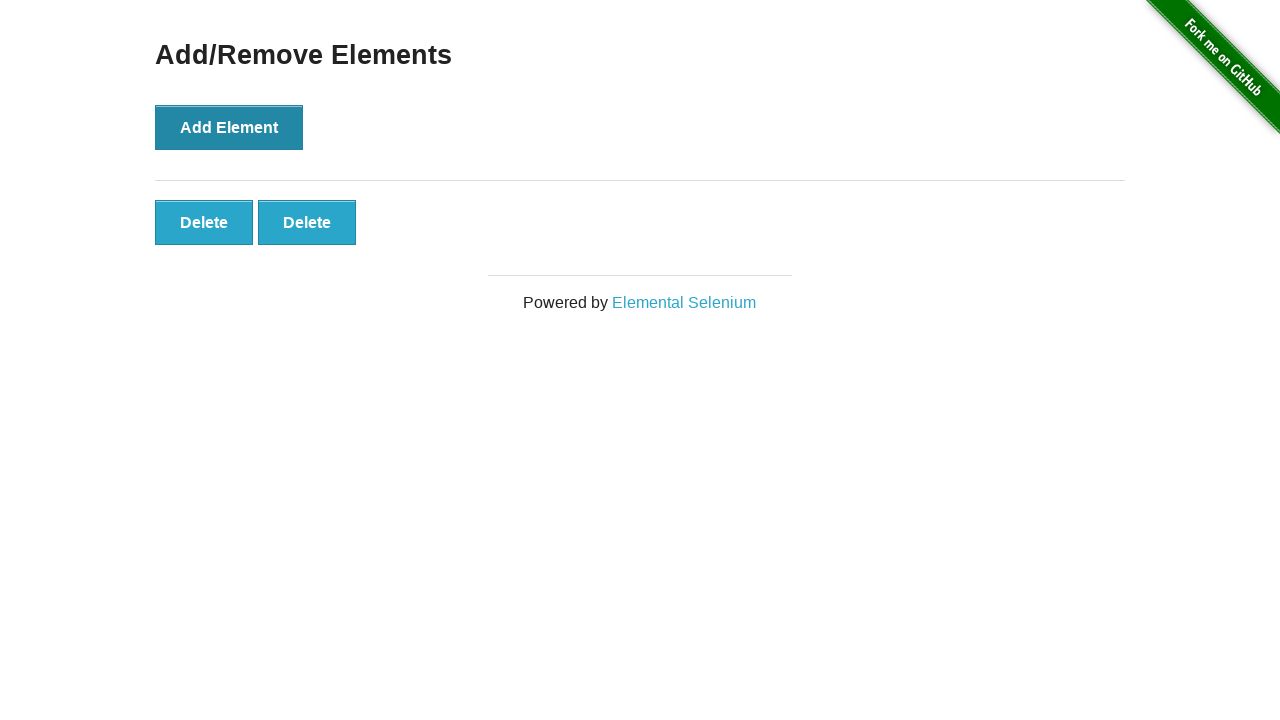

Clicked Add Element button (iteration 3/10) at (229, 127) on xpath=//button[text()='Add Element']
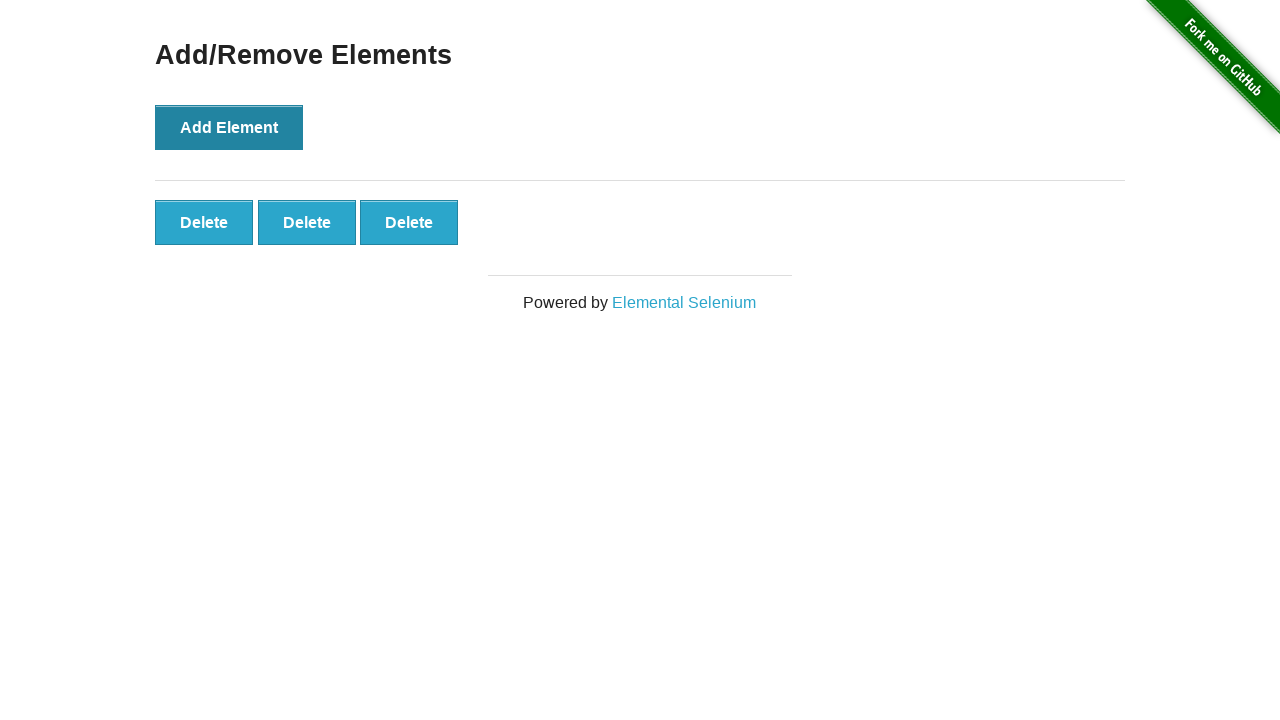

Clicked Add Element button (iteration 4/10) at (229, 127) on xpath=//button[text()='Add Element']
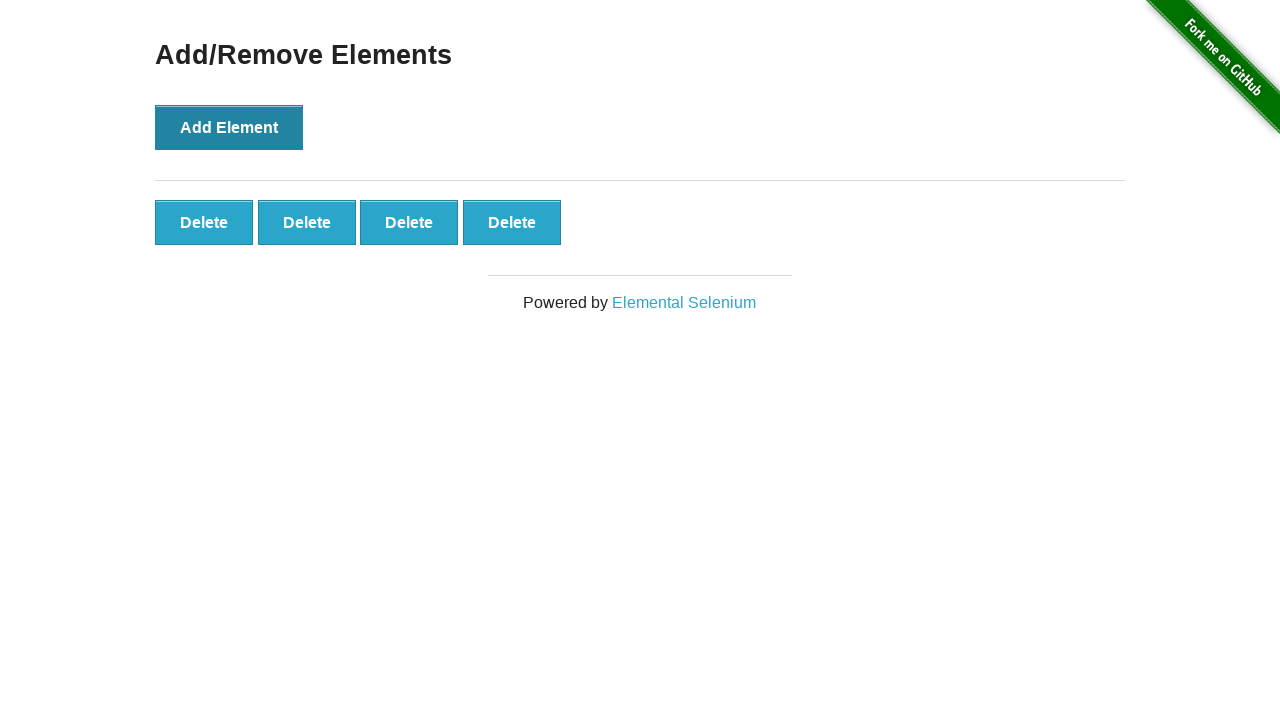

Clicked Add Element button (iteration 5/10) at (229, 127) on xpath=//button[text()='Add Element']
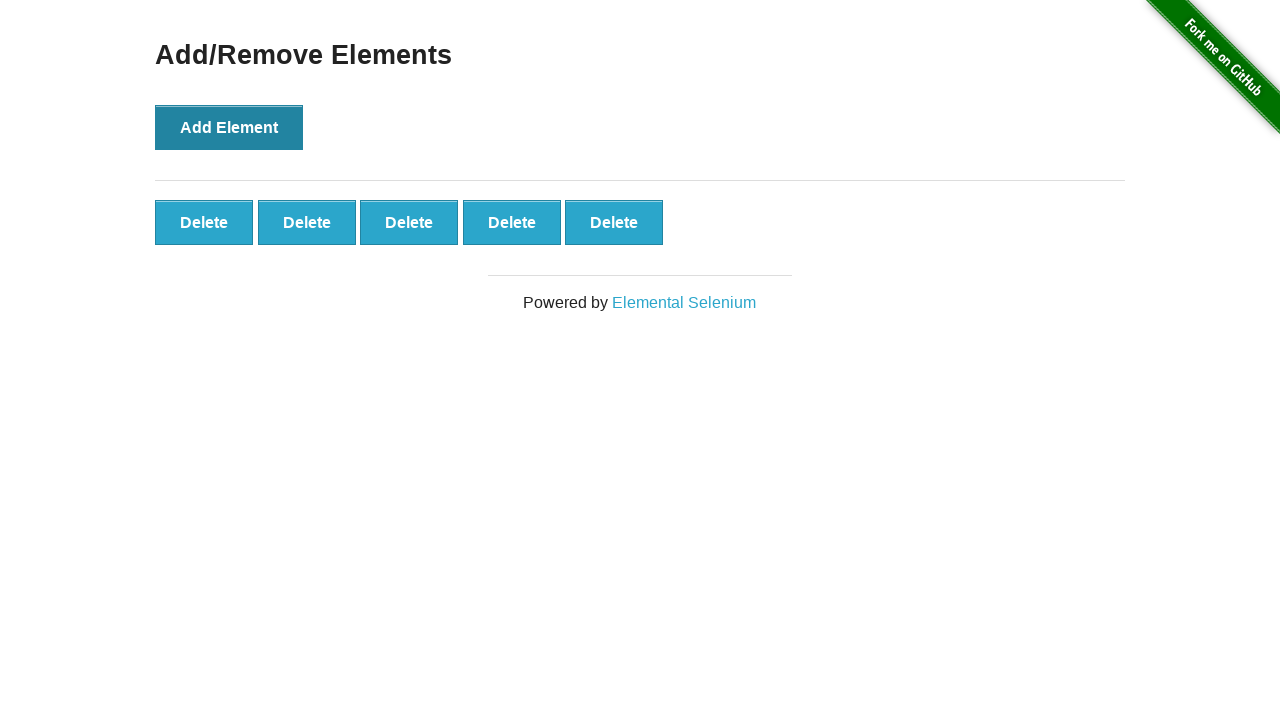

Clicked Add Element button (iteration 6/10) at (229, 127) on xpath=//button[text()='Add Element']
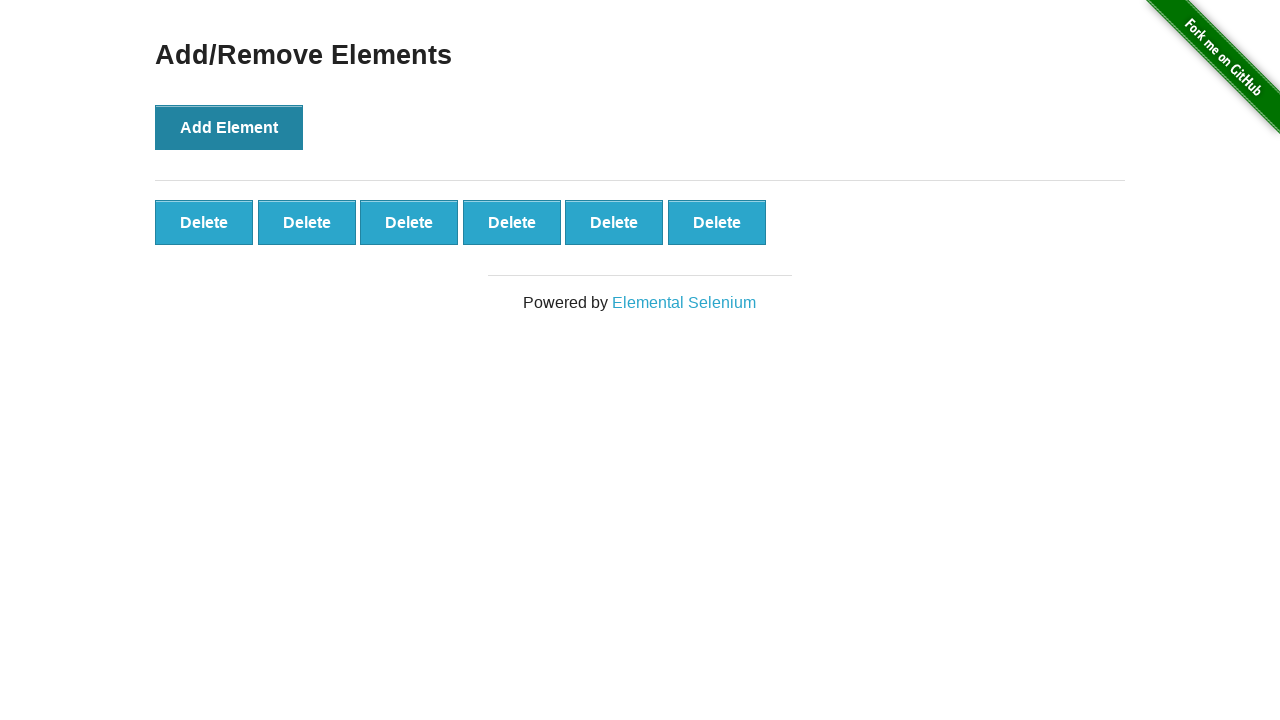

Clicked Add Element button (iteration 7/10) at (229, 127) on xpath=//button[text()='Add Element']
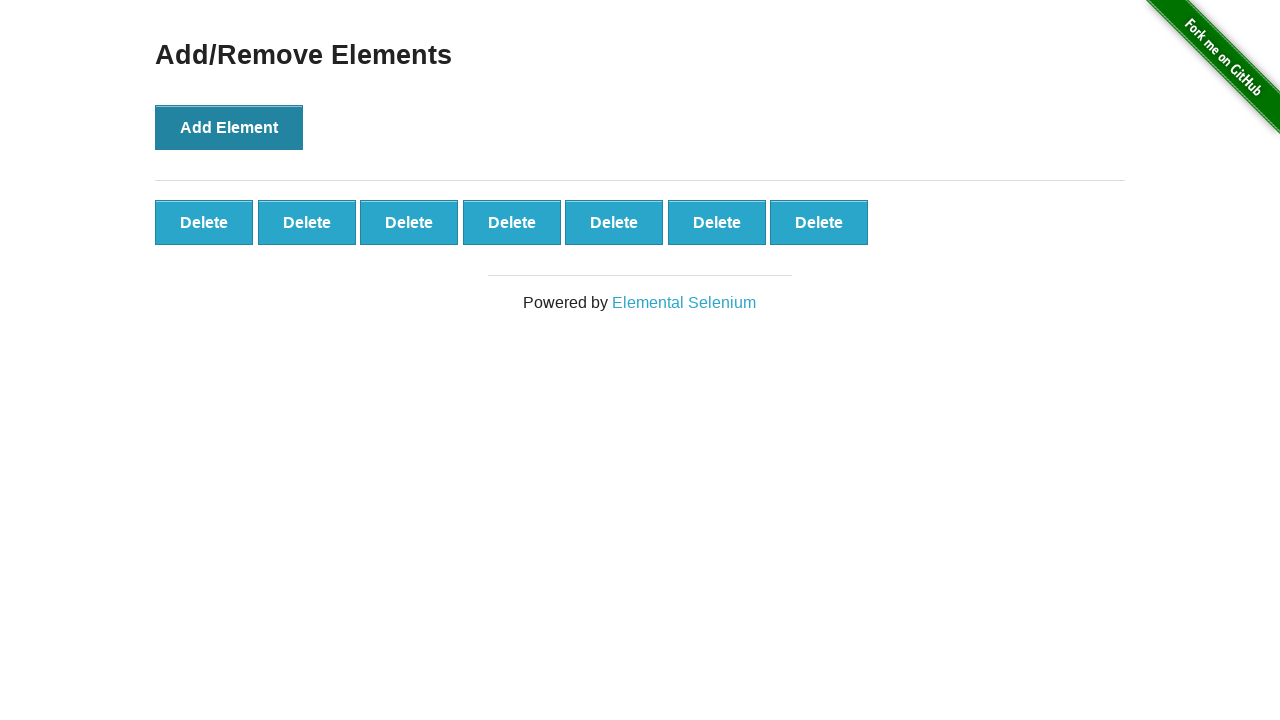

Clicked Add Element button (iteration 8/10) at (229, 127) on xpath=//button[text()='Add Element']
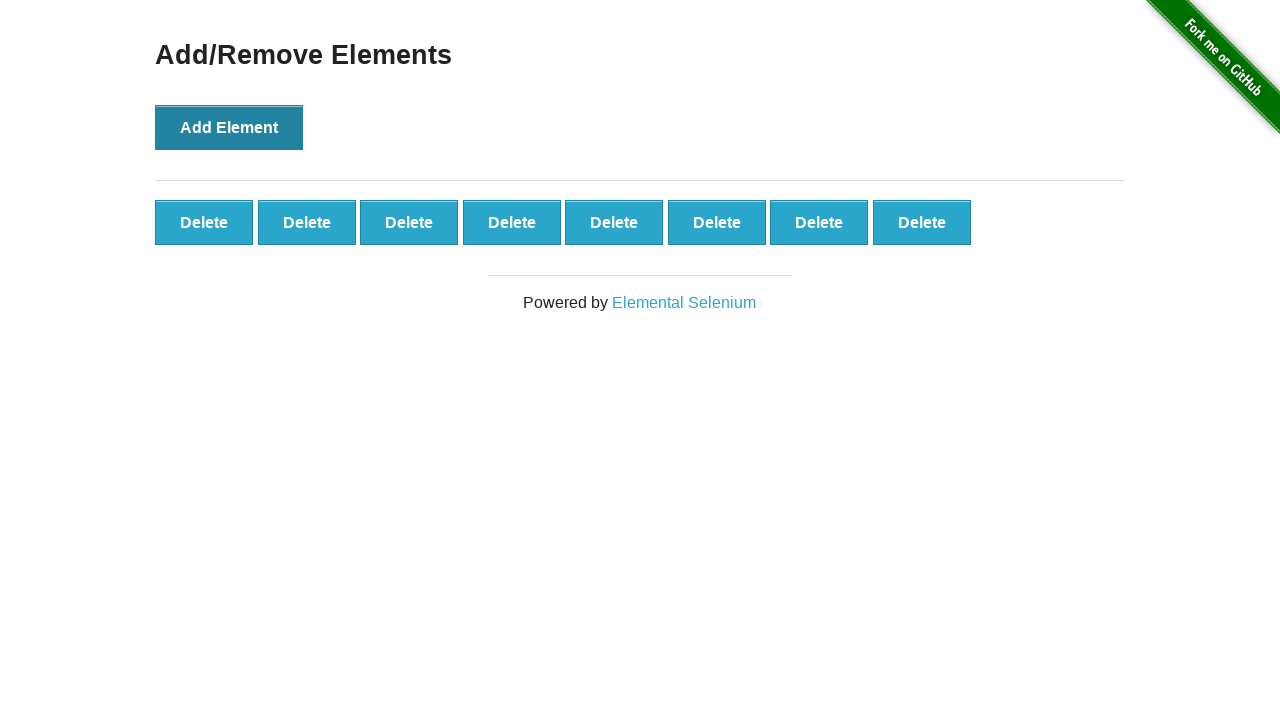

Clicked Add Element button (iteration 9/10) at (229, 127) on xpath=//button[text()='Add Element']
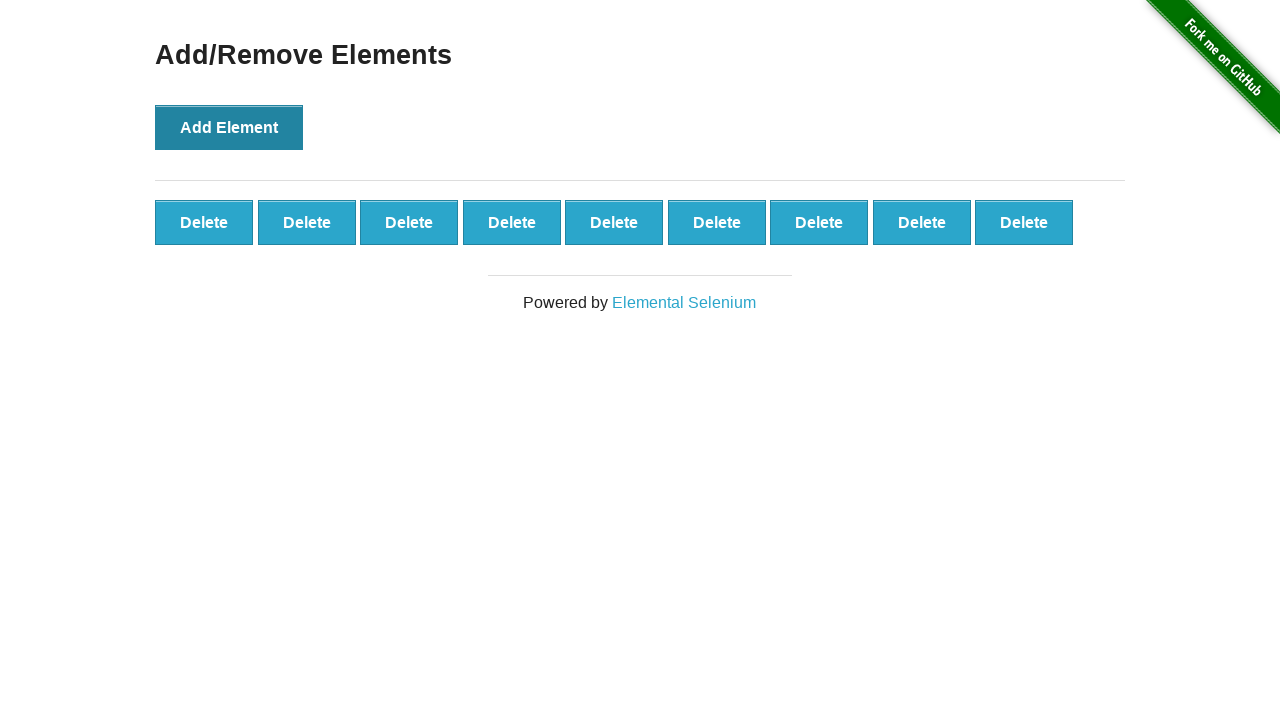

Clicked Add Element button (iteration 10/10) at (229, 127) on xpath=//button[text()='Add Element']
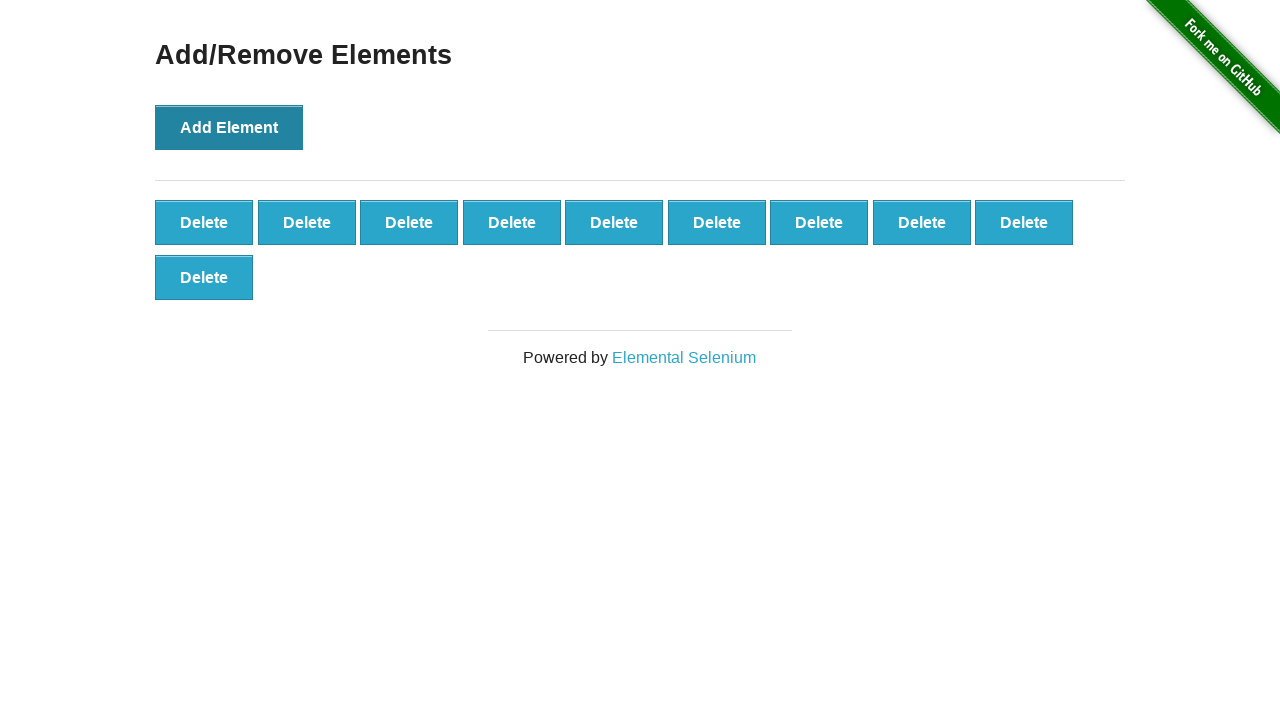

Verified 10 Delete buttons are present
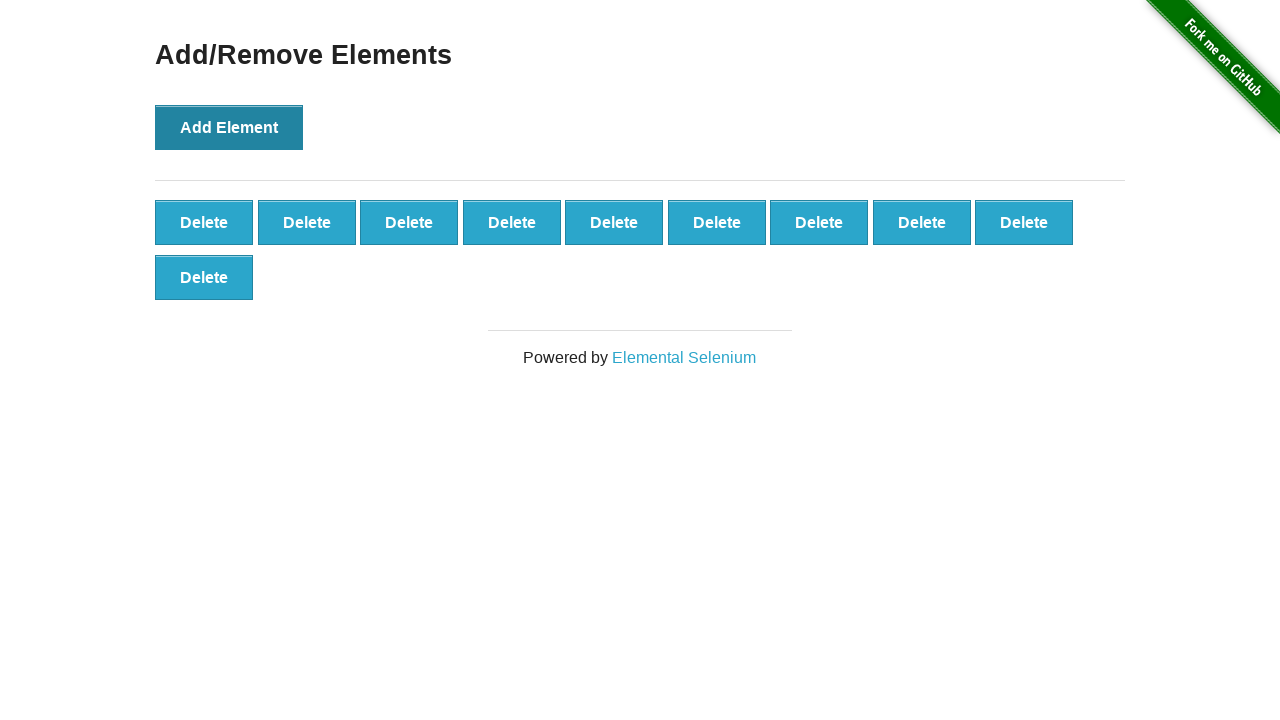

Clicked Delete button (iteration 1/10) at (204, 222) on xpath=//button[text()='Delete'] >> nth=0
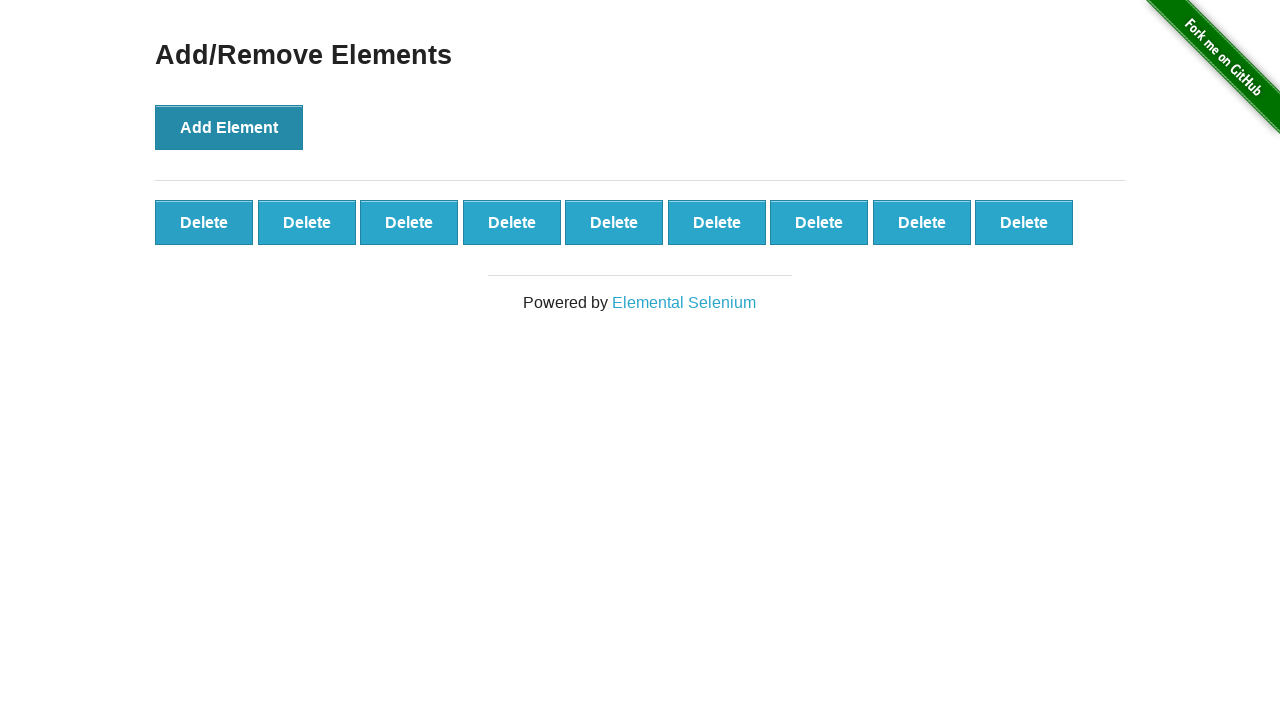

Clicked Delete button (iteration 2/10) at (204, 222) on xpath=//button[text()='Delete'] >> nth=0
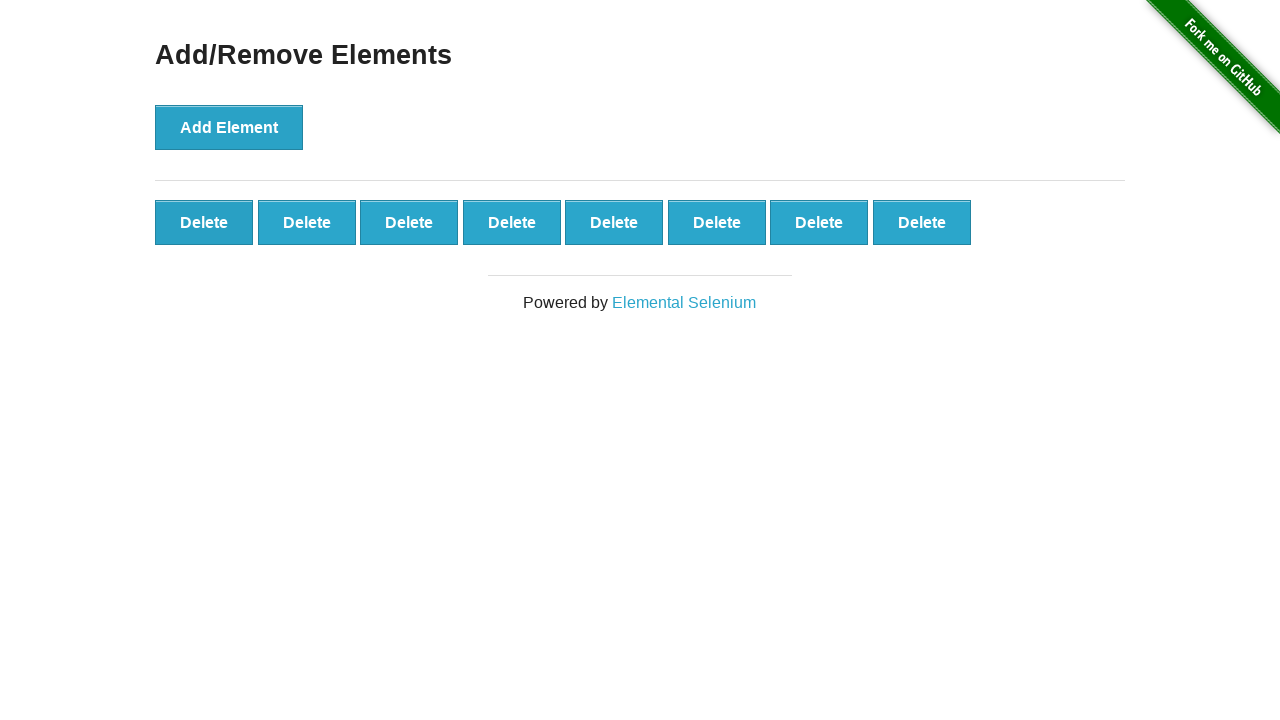

Clicked Delete button (iteration 3/10) at (204, 222) on xpath=//button[text()='Delete'] >> nth=0
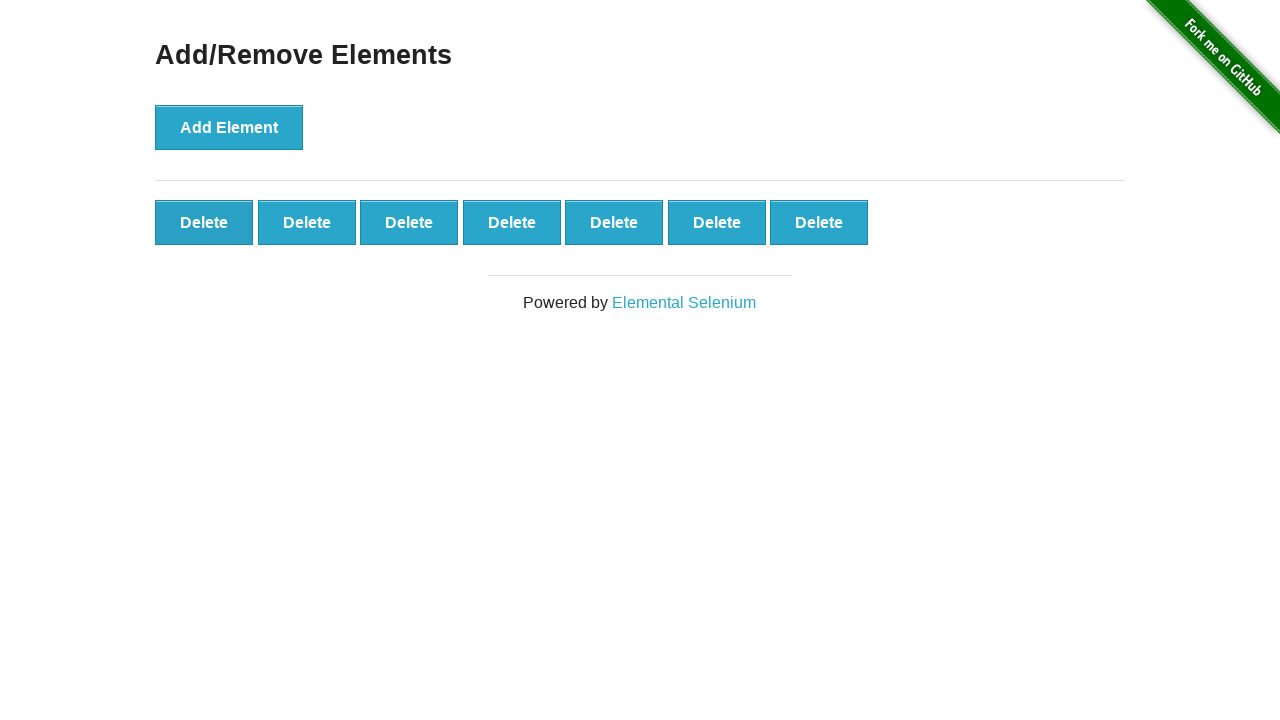

Clicked Delete button (iteration 4/10) at (204, 222) on xpath=//button[text()='Delete'] >> nth=0
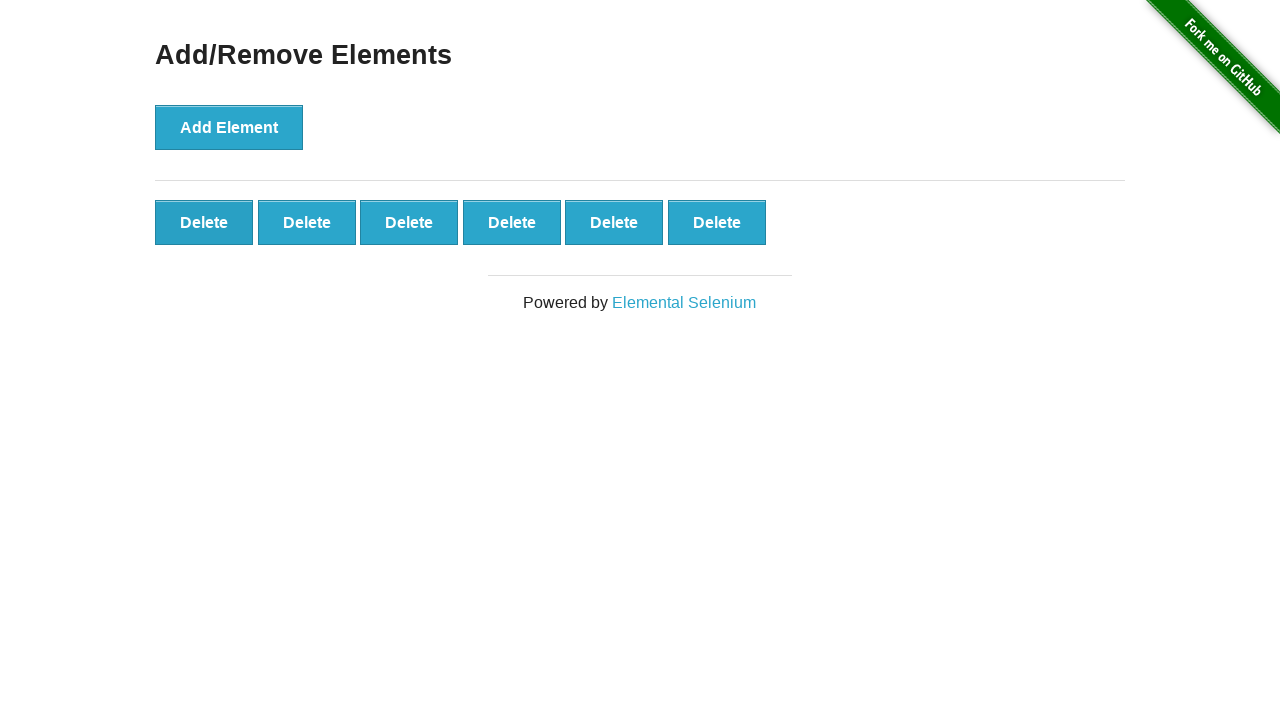

Clicked Delete button (iteration 5/10) at (204, 222) on xpath=//button[text()='Delete'] >> nth=0
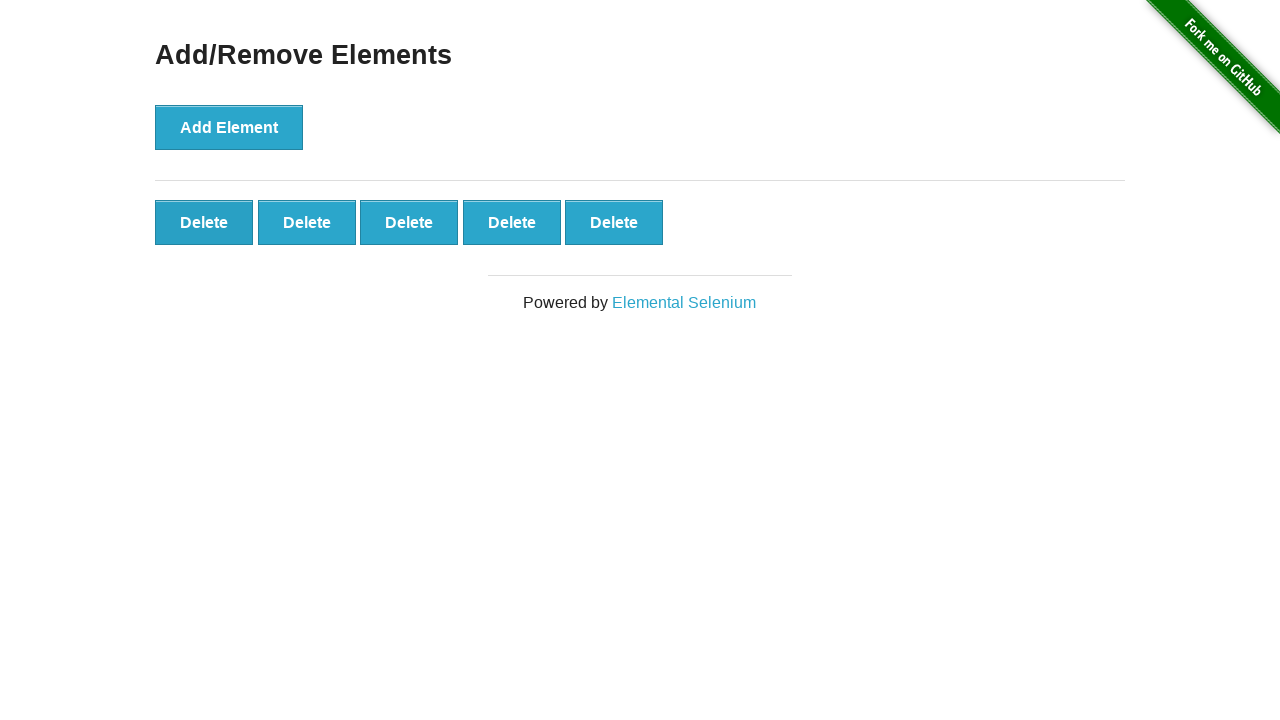

Clicked Delete button (iteration 6/10) at (204, 222) on xpath=//button[text()='Delete'] >> nth=0
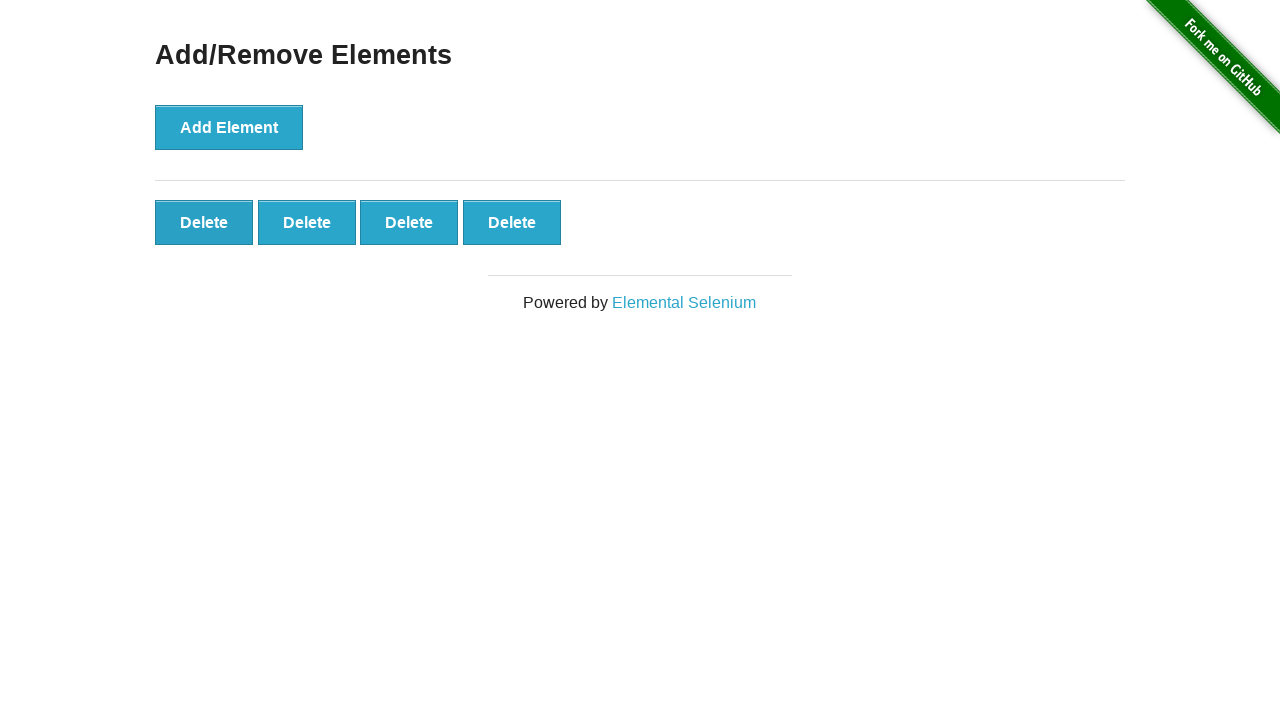

Clicked Delete button (iteration 7/10) at (204, 222) on xpath=//button[text()='Delete'] >> nth=0
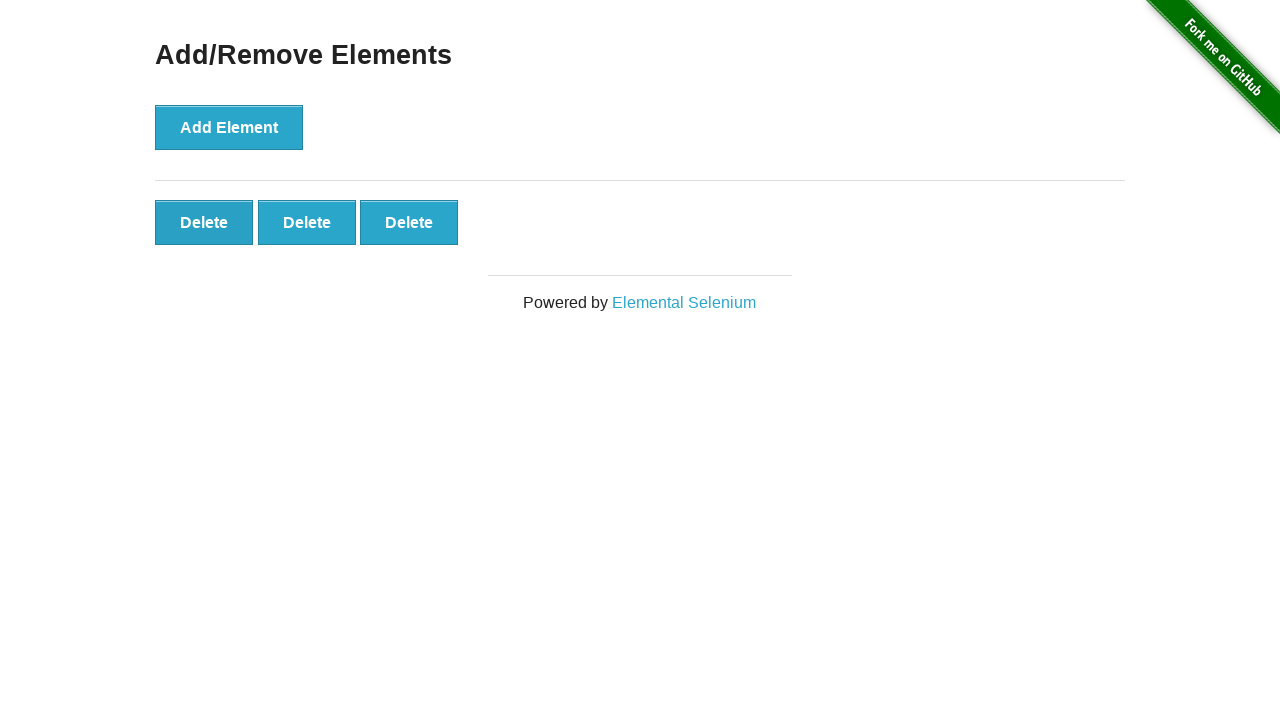

Clicked Delete button (iteration 8/10) at (204, 222) on xpath=//button[text()='Delete'] >> nth=0
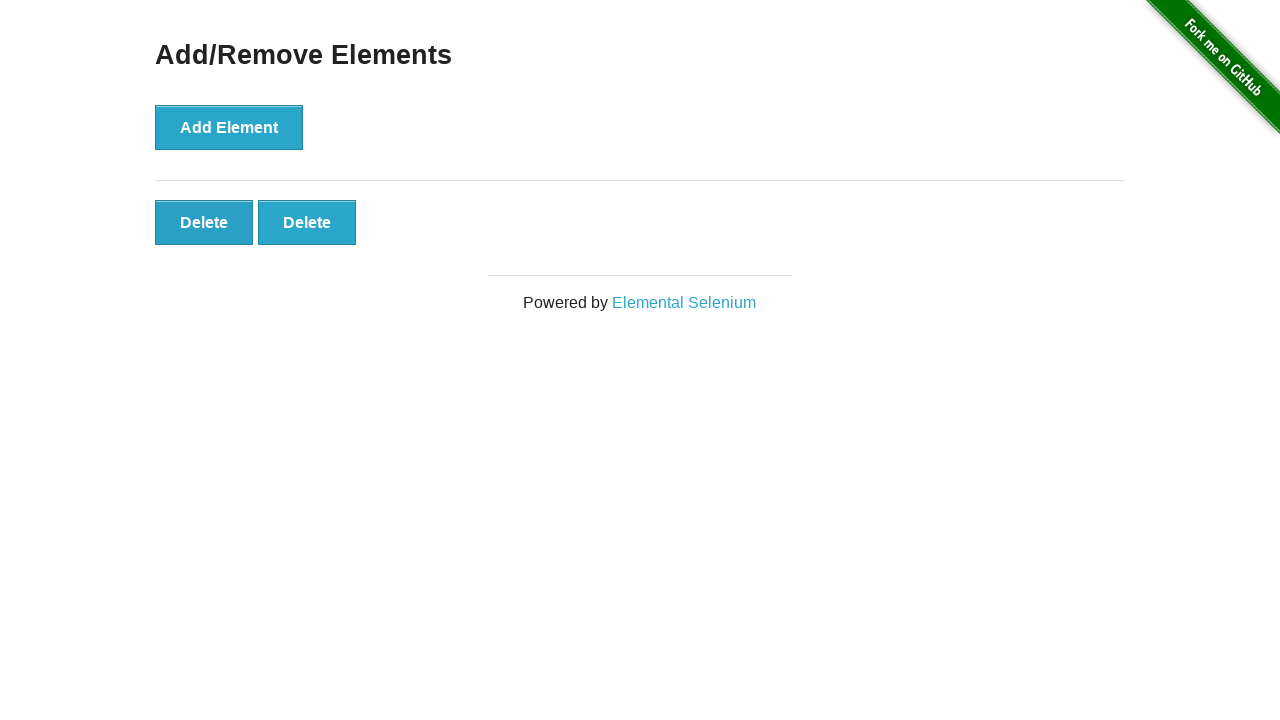

Clicked Delete button (iteration 9/10) at (204, 222) on xpath=//button[text()='Delete'] >> nth=0
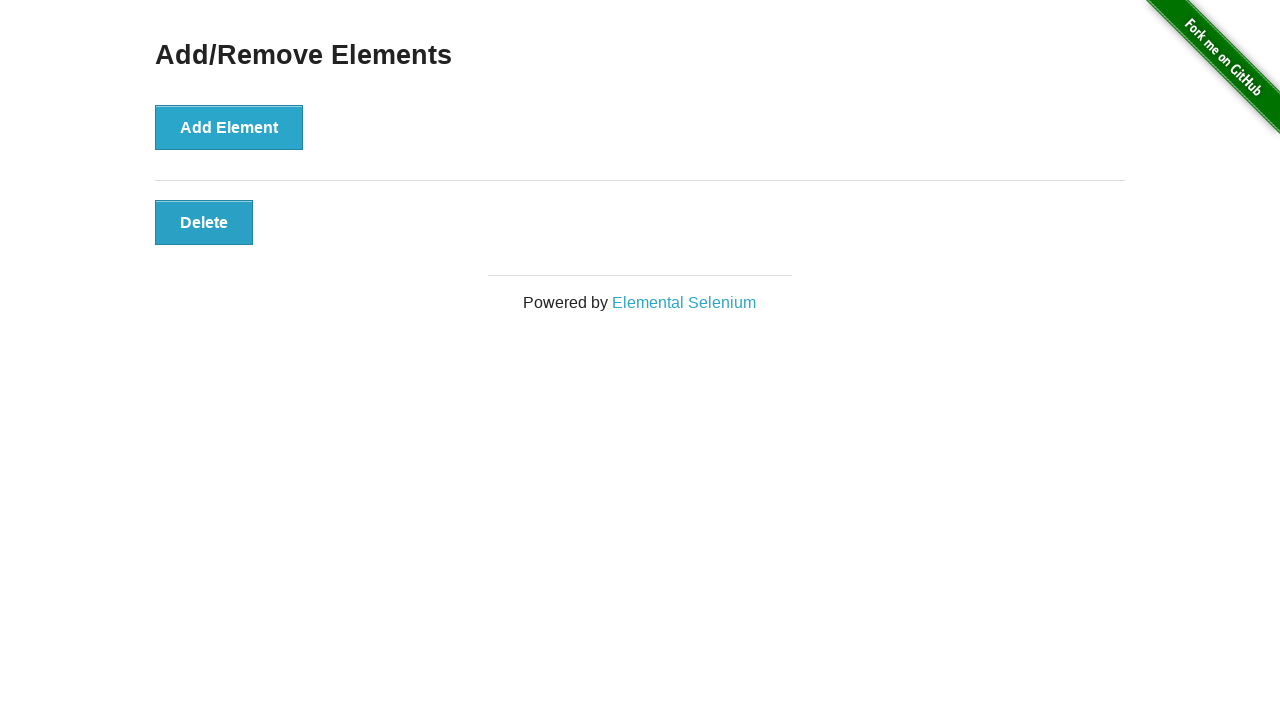

Clicked Delete button (iteration 10/10) at (204, 222) on xpath=//button[text()='Delete'] >> nth=0
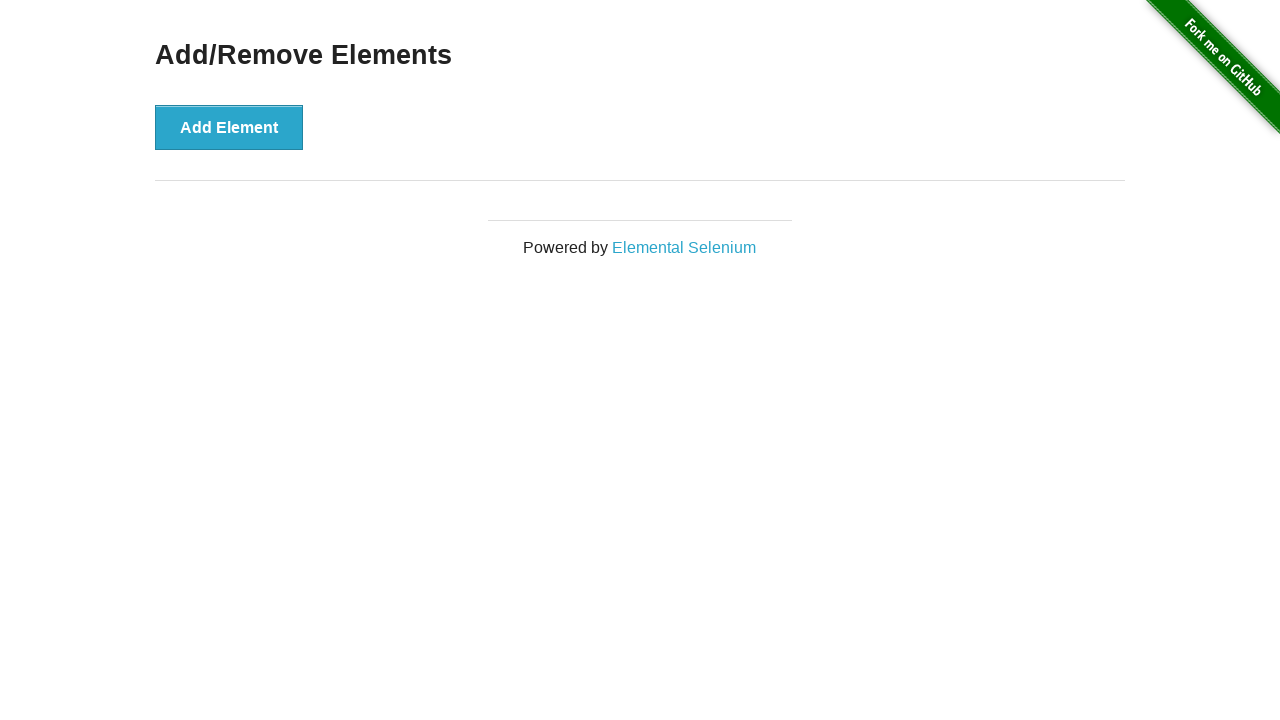

Verified all Delete buttons have been removed
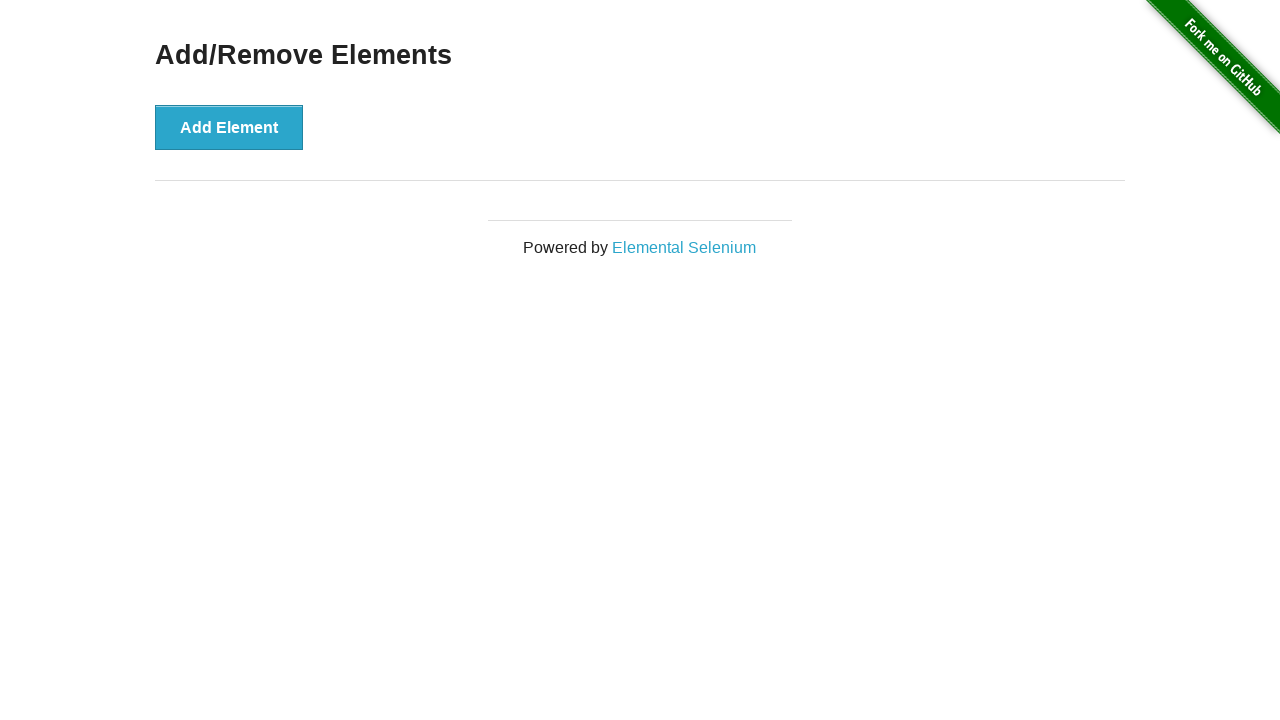

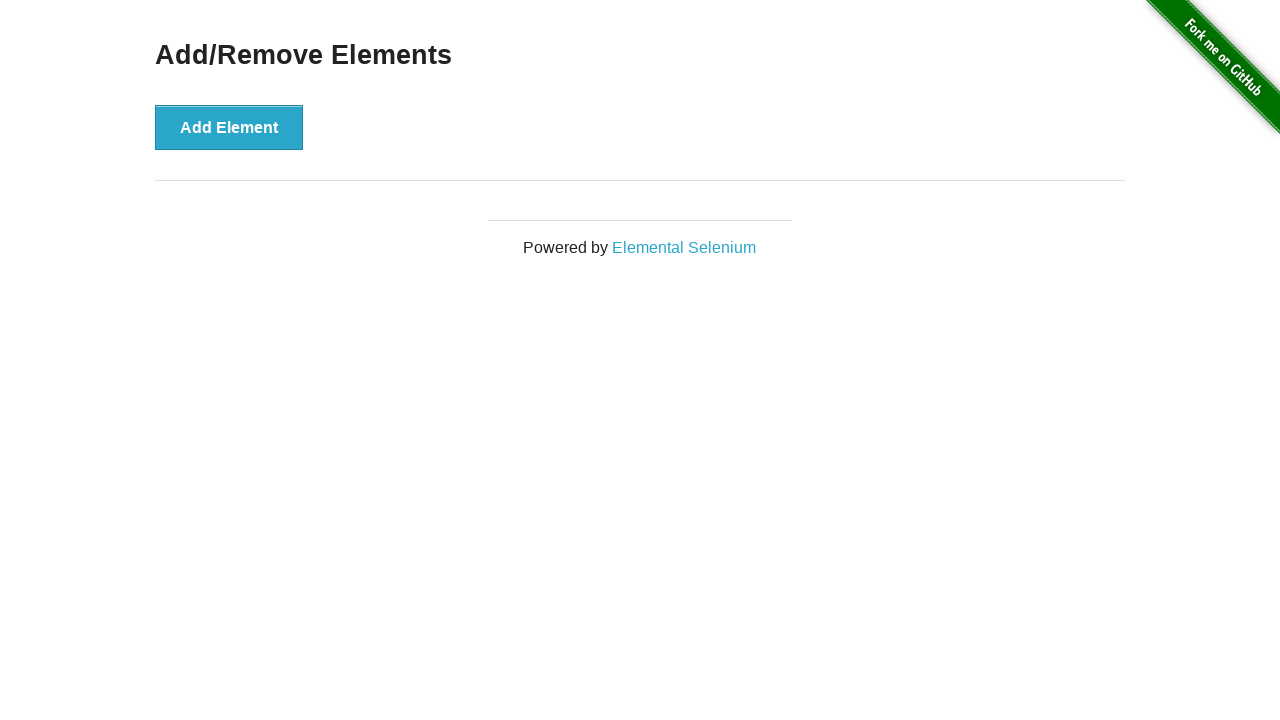